Tests checkbox functionality by selecting and deselecting a checkbox, verifying its state, and counting total checkboxes on the page

Starting URL: https://rahulshettyacademy.com/AutomationPractice/

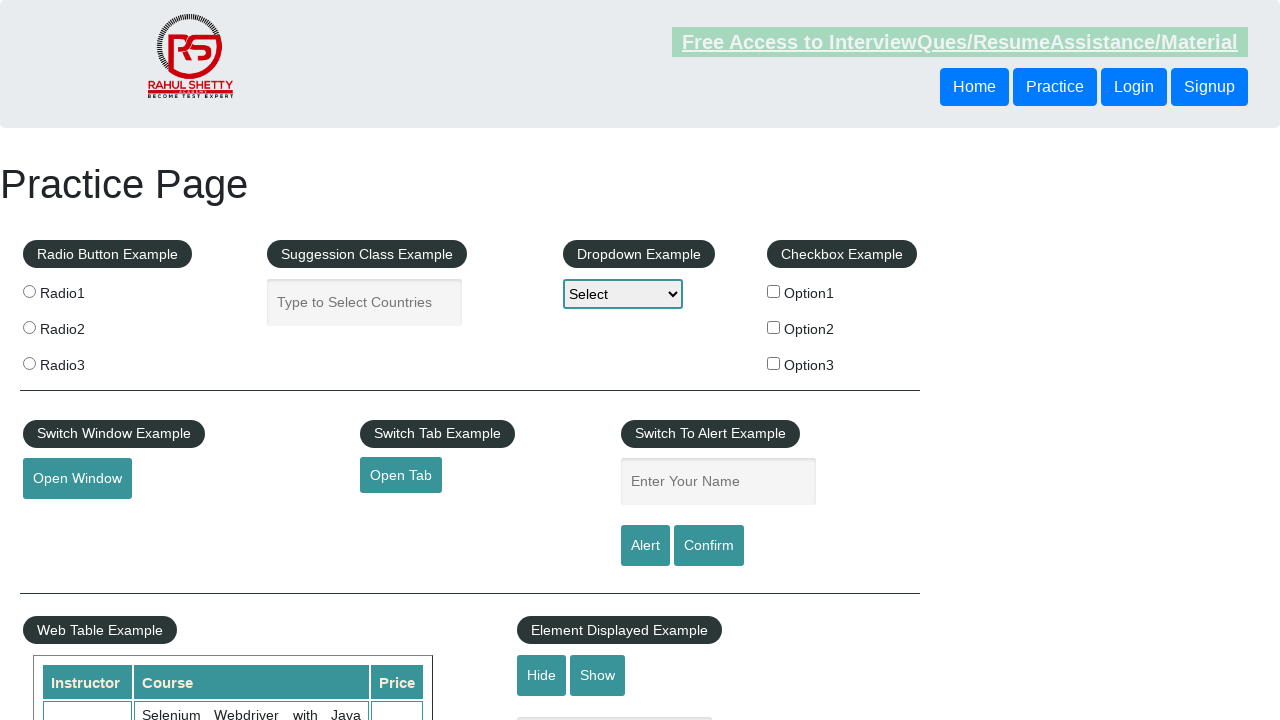

Clicked checkbox to select it at (774, 291) on input#checkBoxOption1
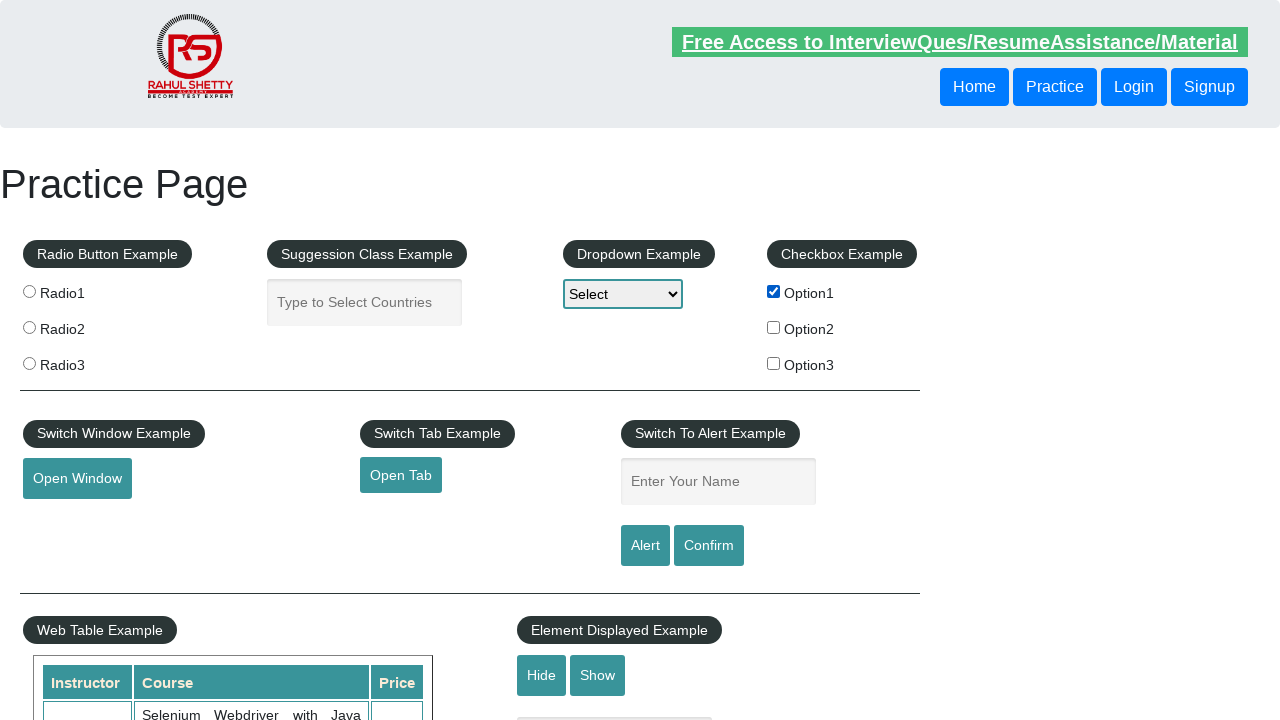

Verified checkbox is selected
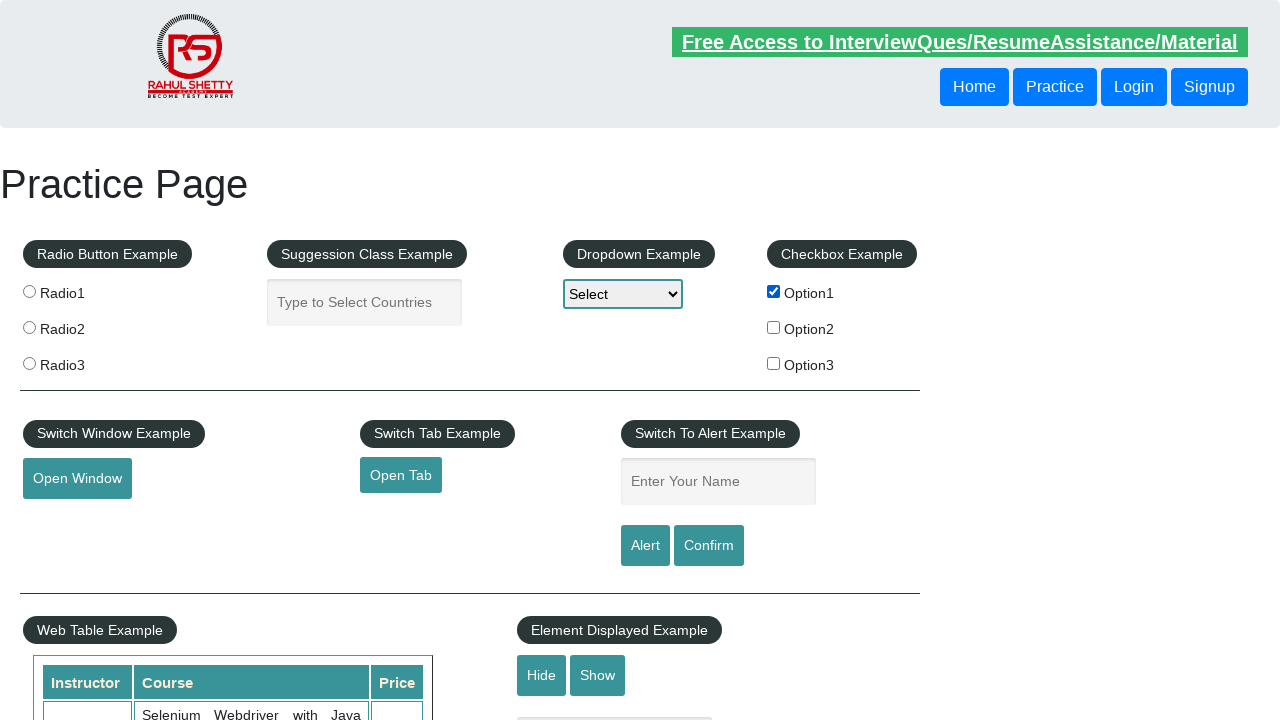

Waited 1 second before next action
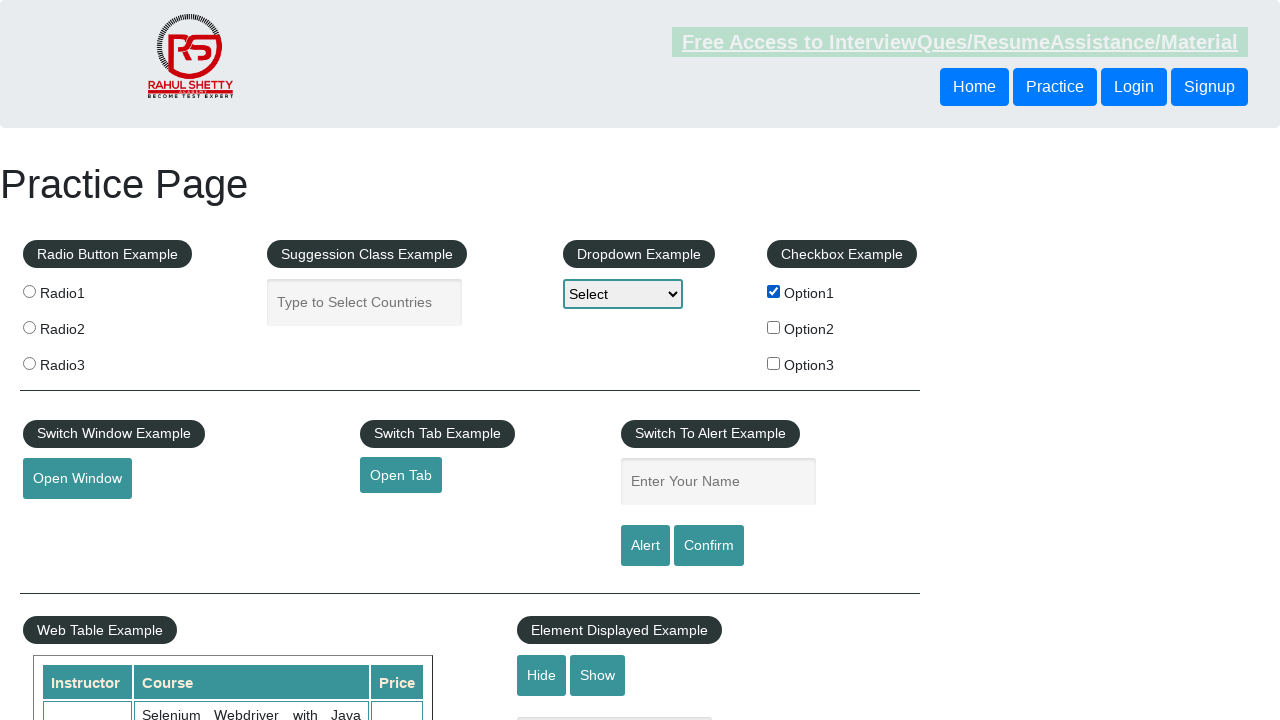

Clicked checkbox again to deselect it at (774, 291) on input#checkBoxOption1
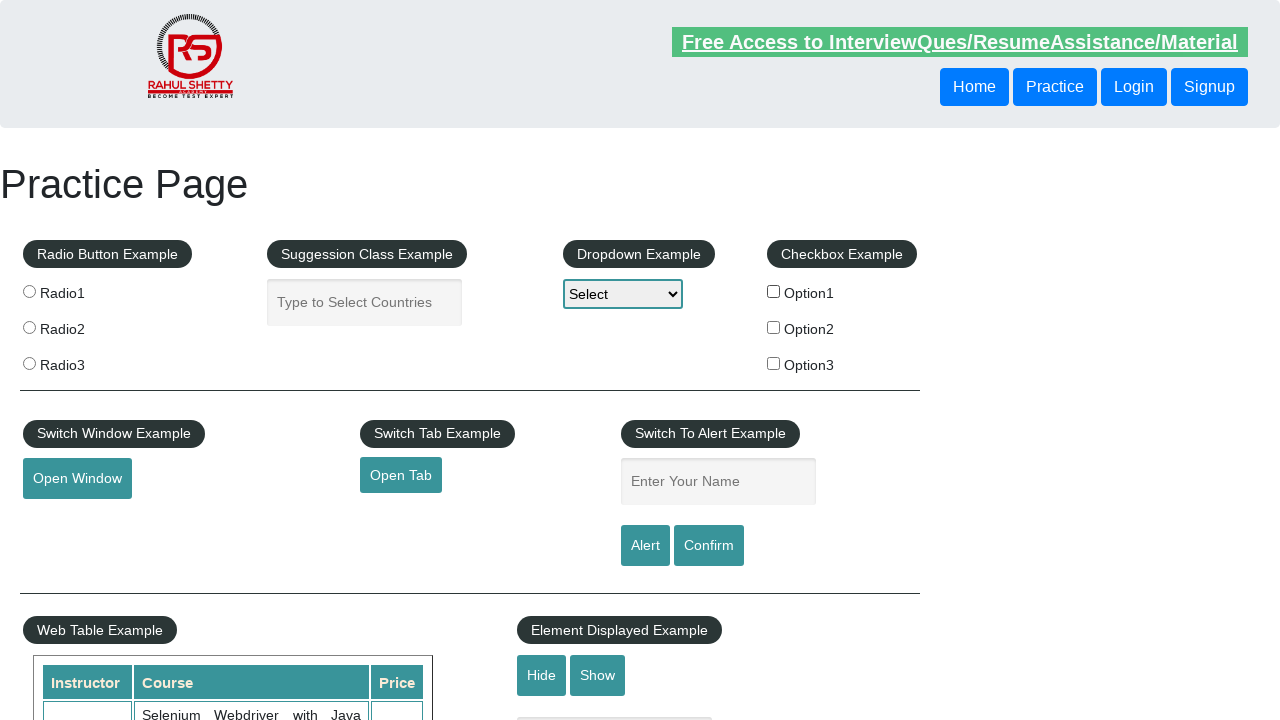

Verified checkbox is deselected
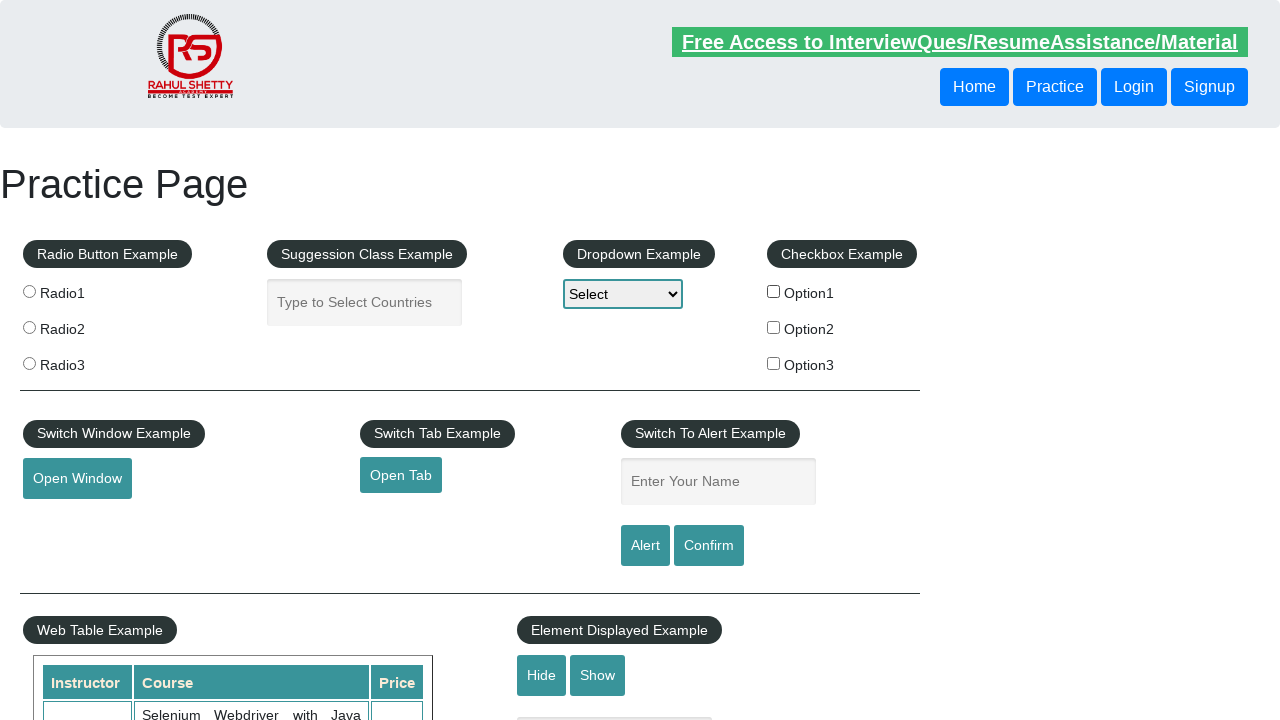

Counted total checkboxes on page: 3
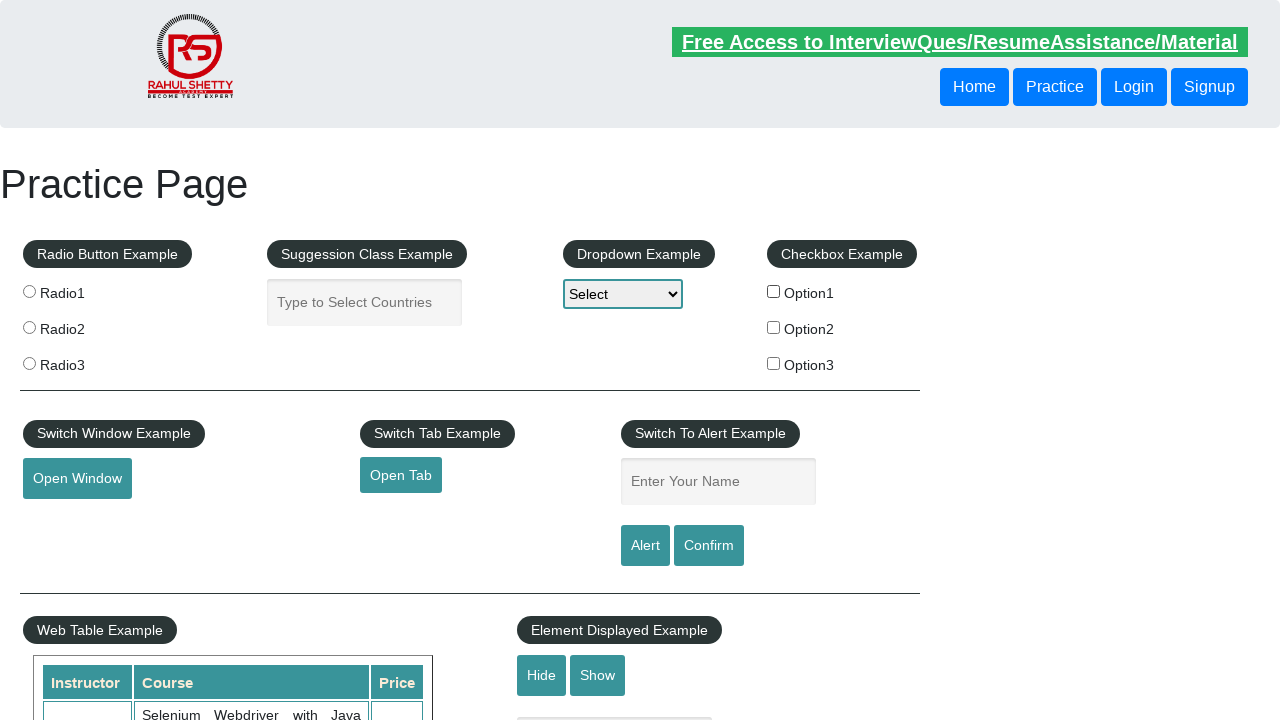

Printed checkbox count: 3
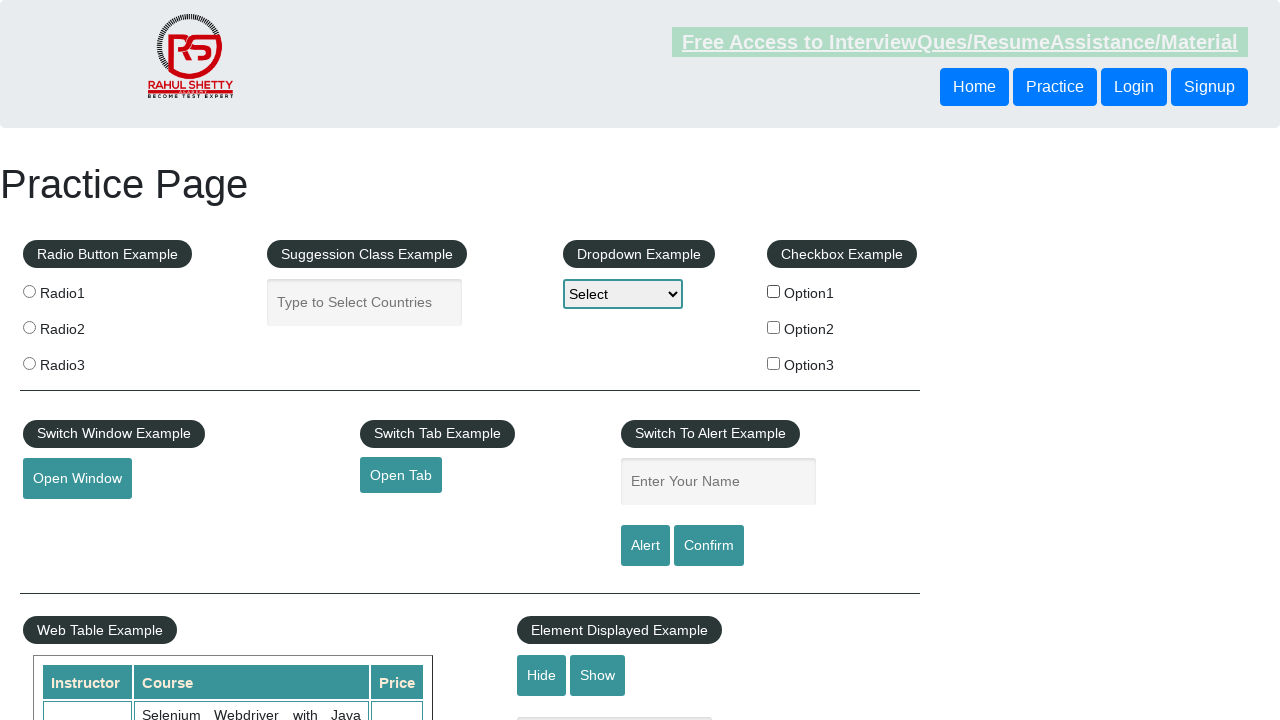

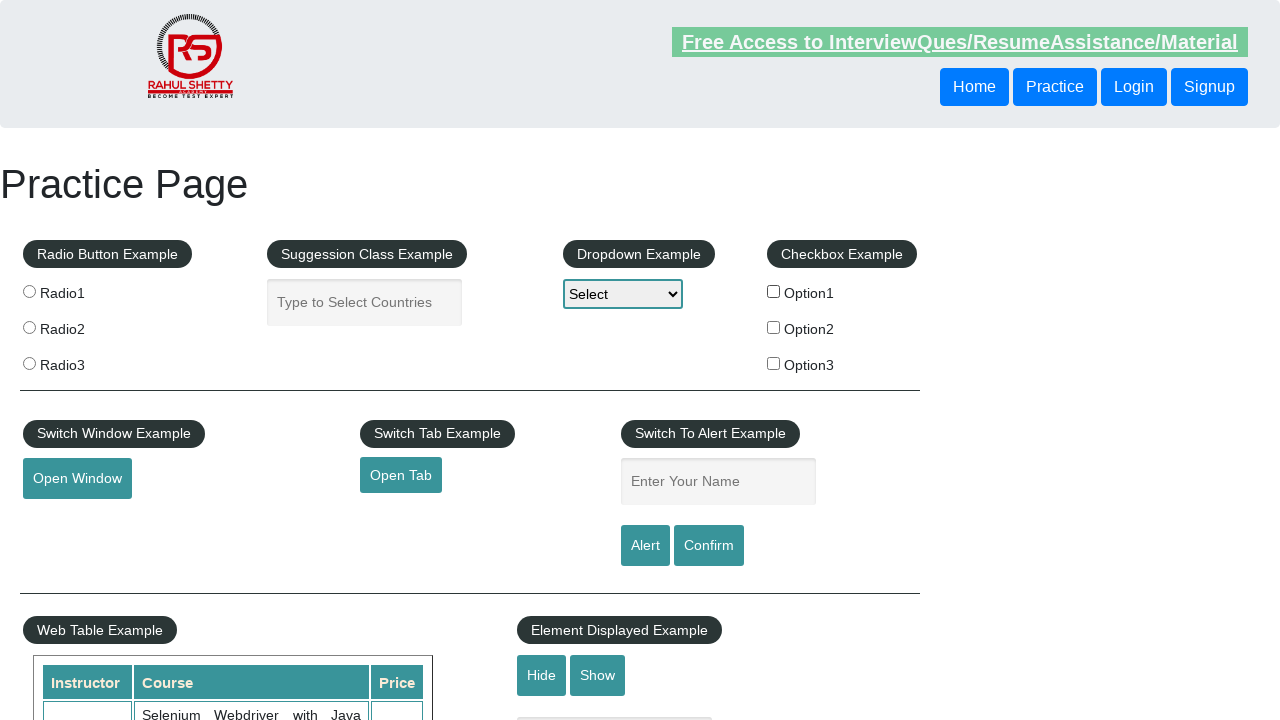